Clicks the hamburger menu on the Ace Online Shoe Portal homepage

Starting URL: https://anupdamoda.github.io/AceOnlineShoePortal/index.html#

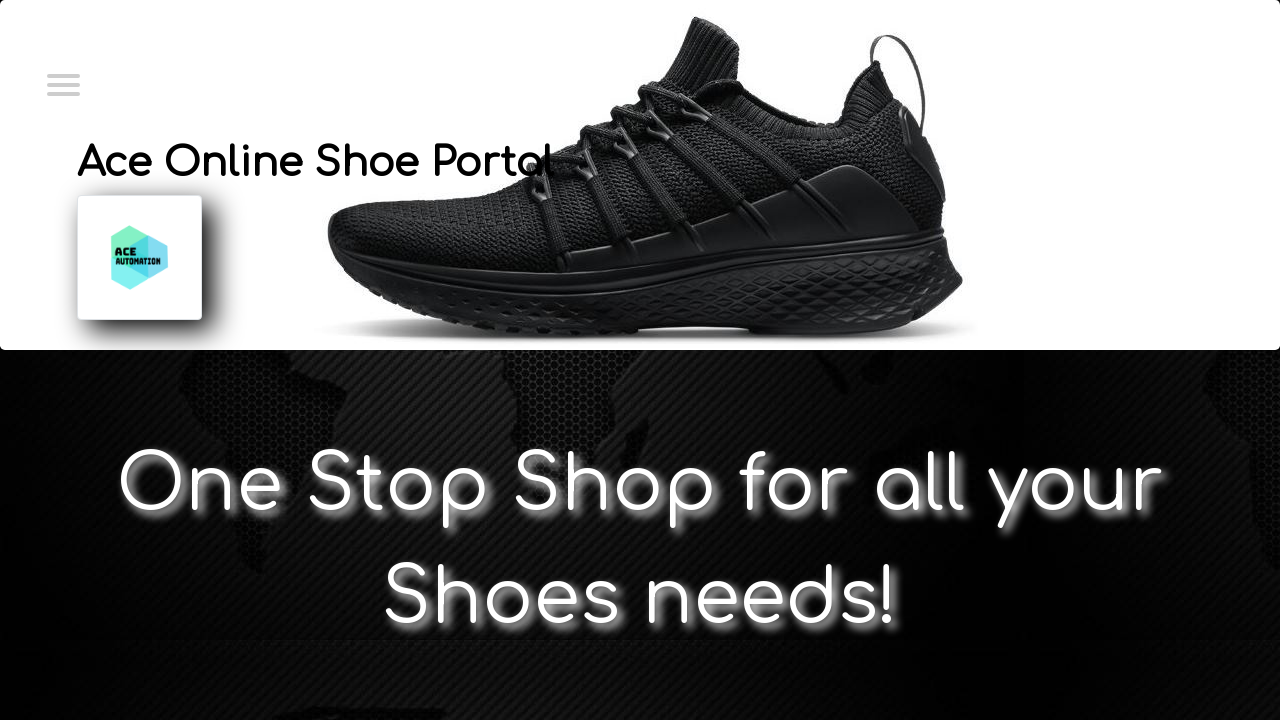

Navigated to Ace Online Shoe Portal homepage
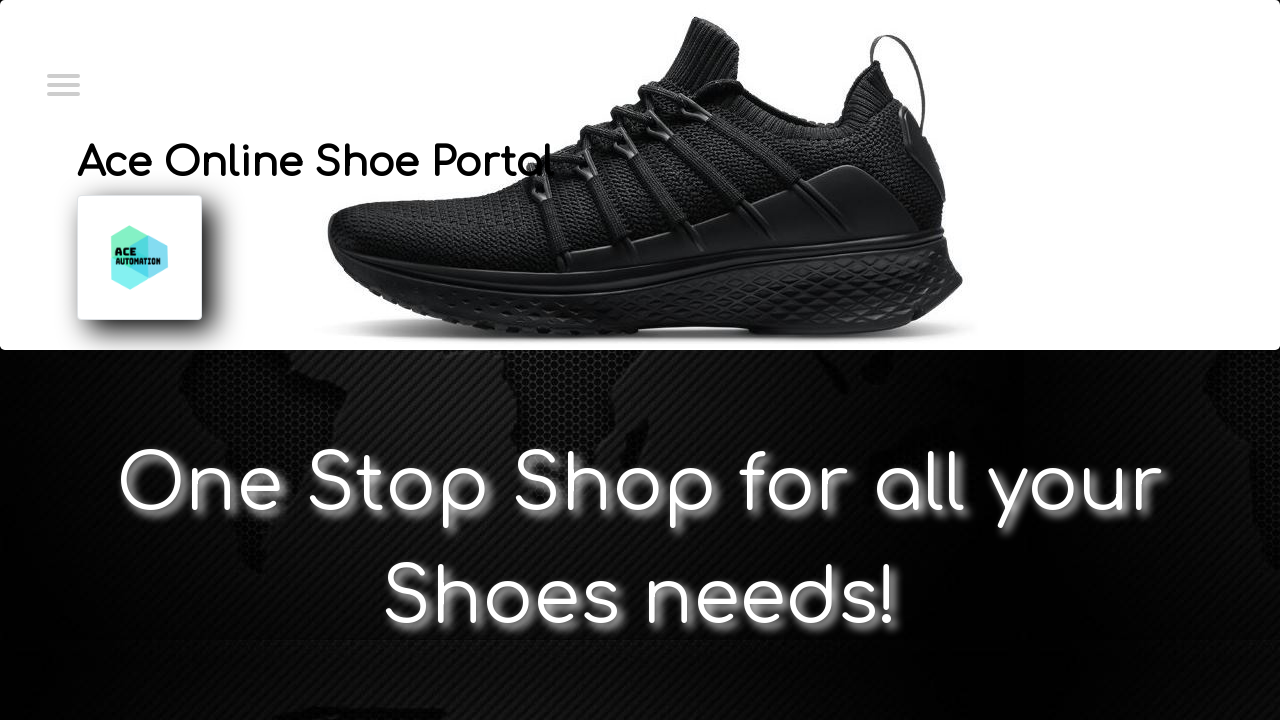

Clicked the hamburger menu toggle at (62, 83) on xpath=//*[@id="menuToggle"]/input
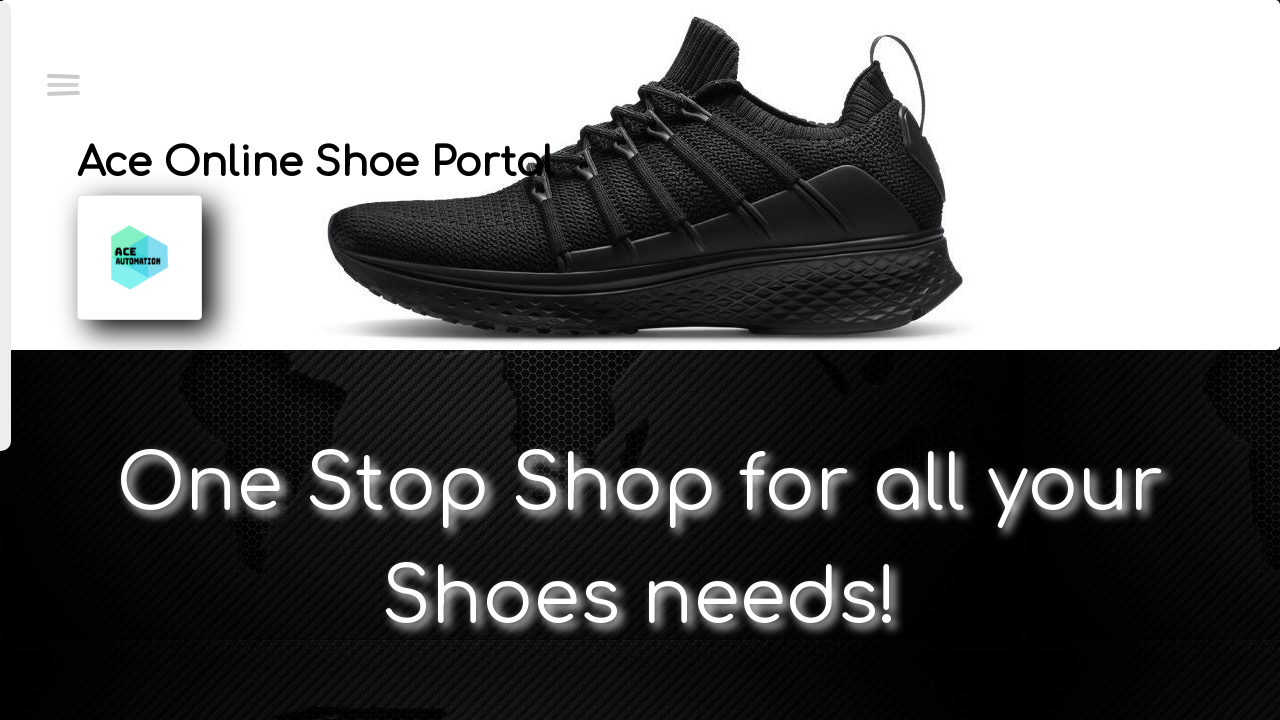

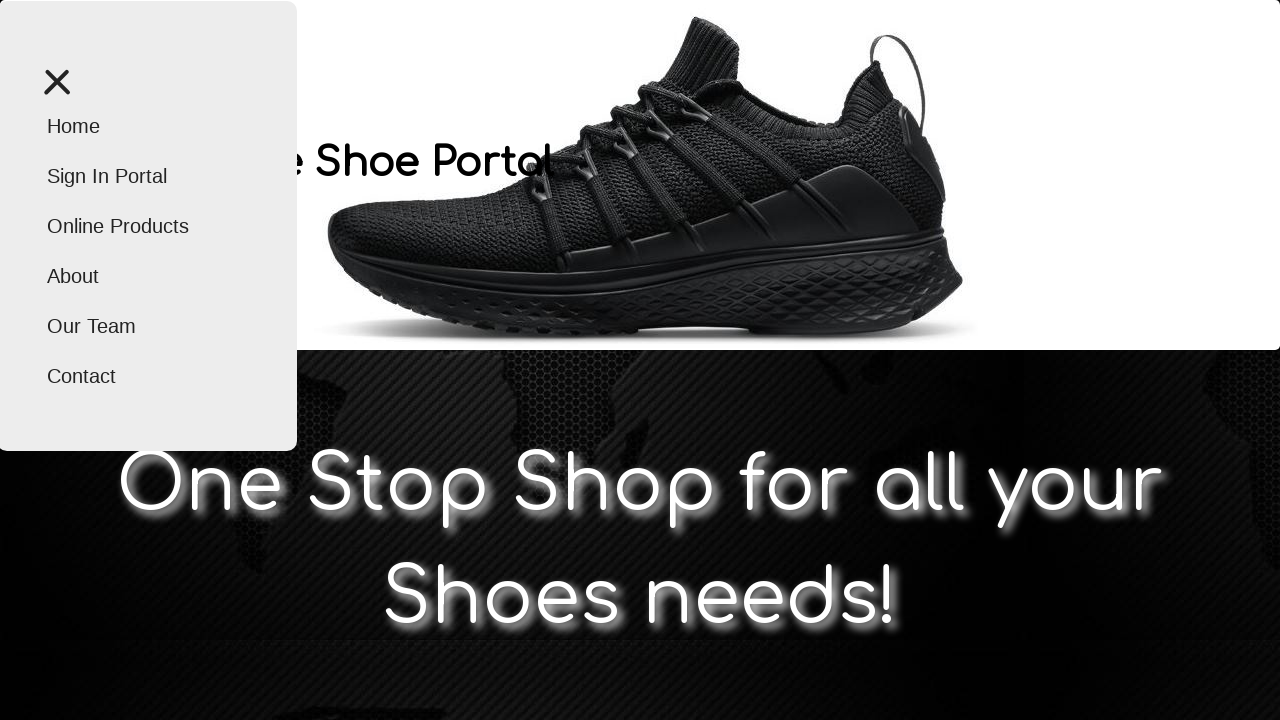